Tests that the main page contains a visible date input field with placeholder "Date"

Starting URL: https://www.poptop.uk.com

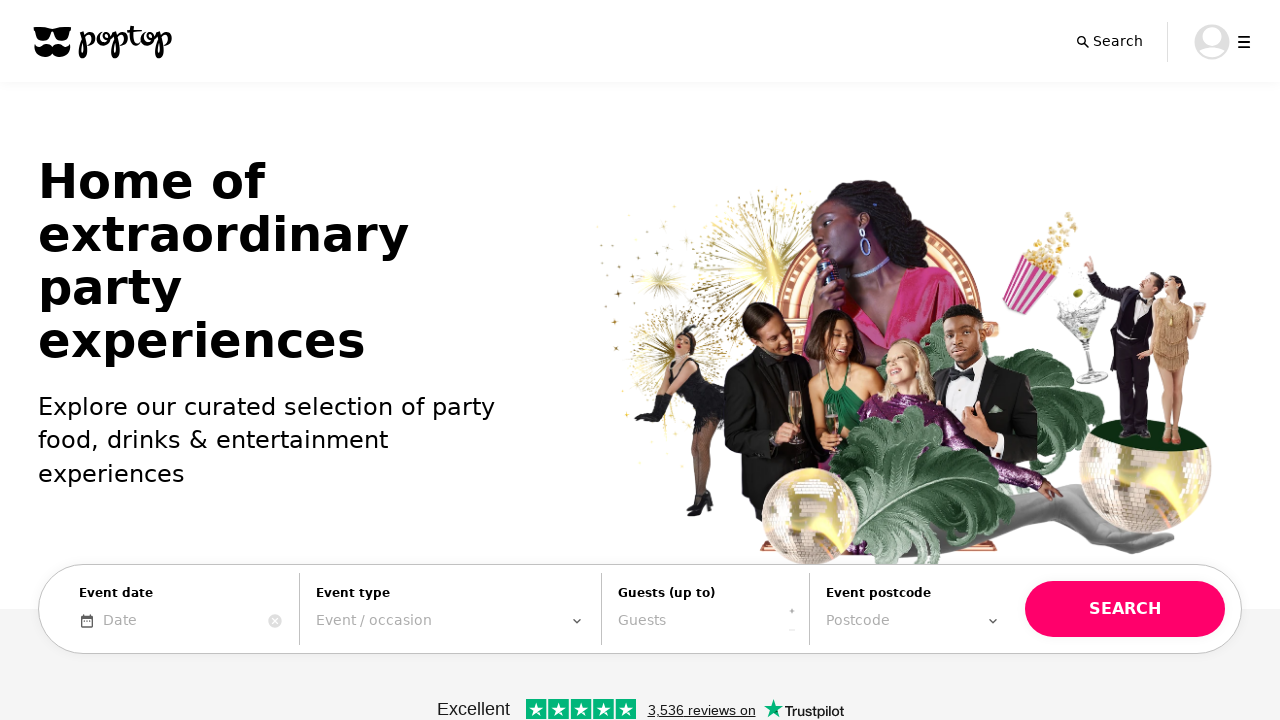

Navigated to https://www.poptop.uk.com
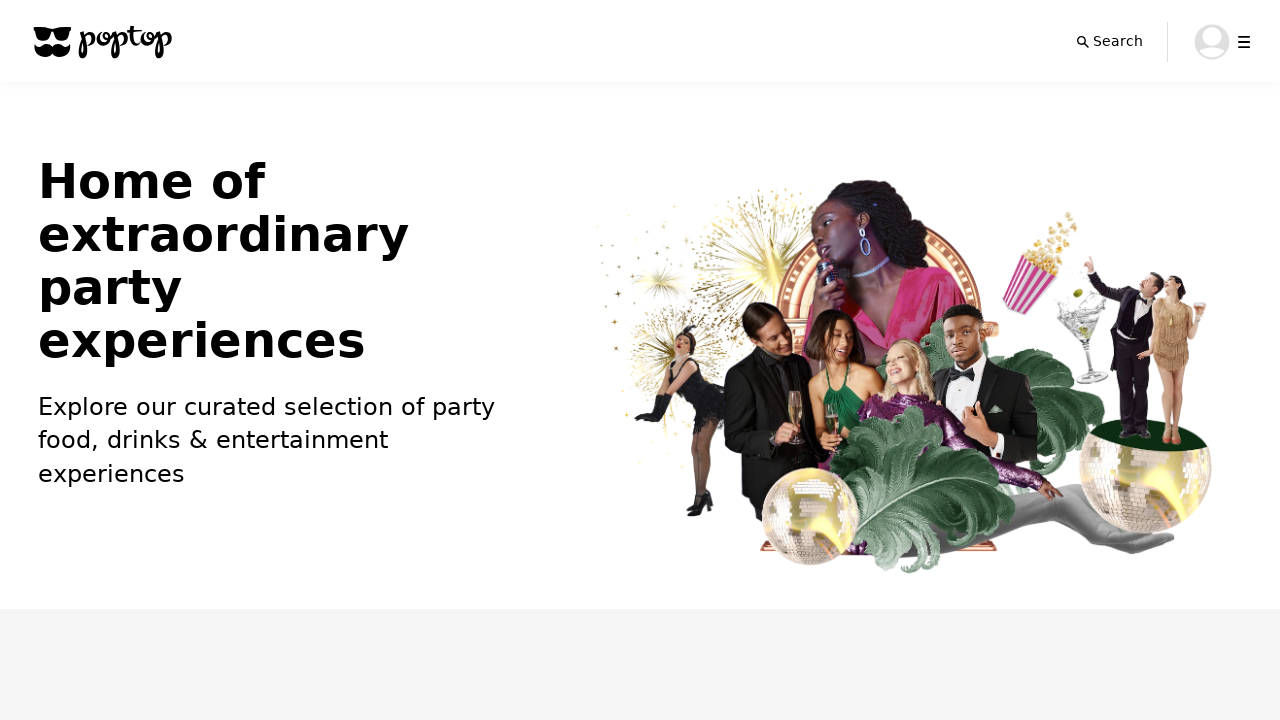

Checked if date input field with placeholder 'Date' is visible
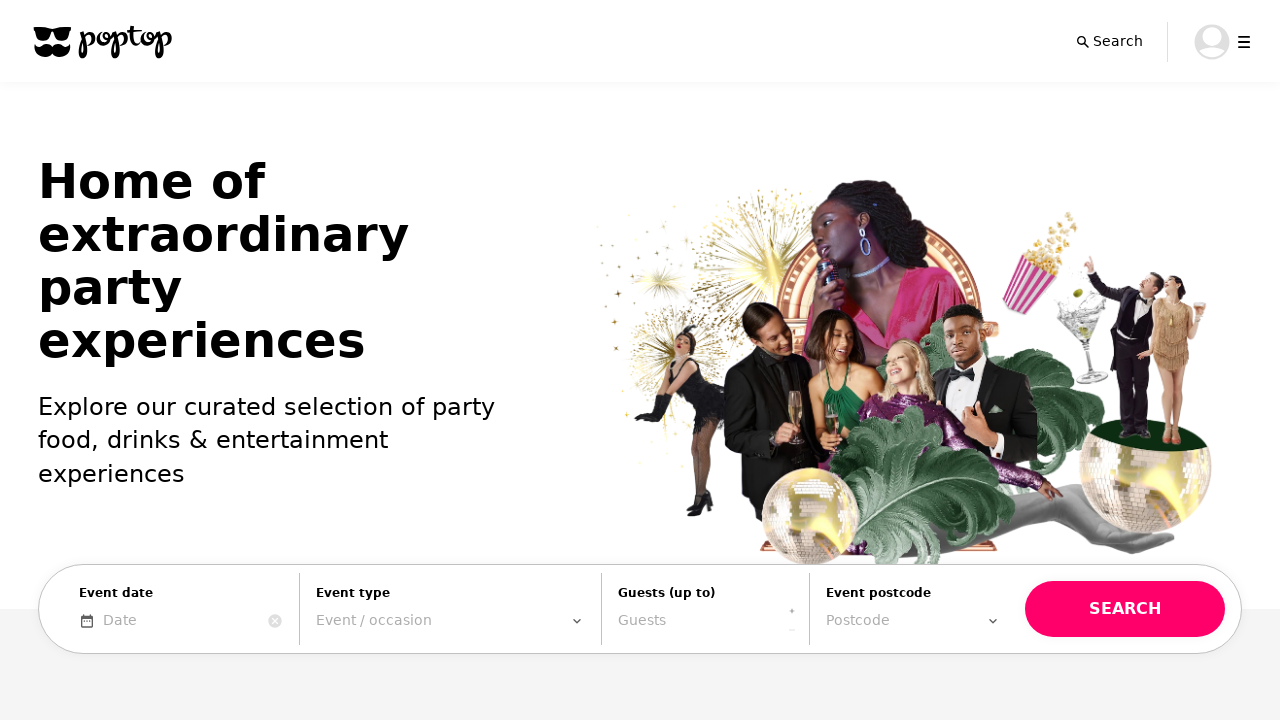

Asserted that date input is visible on the page
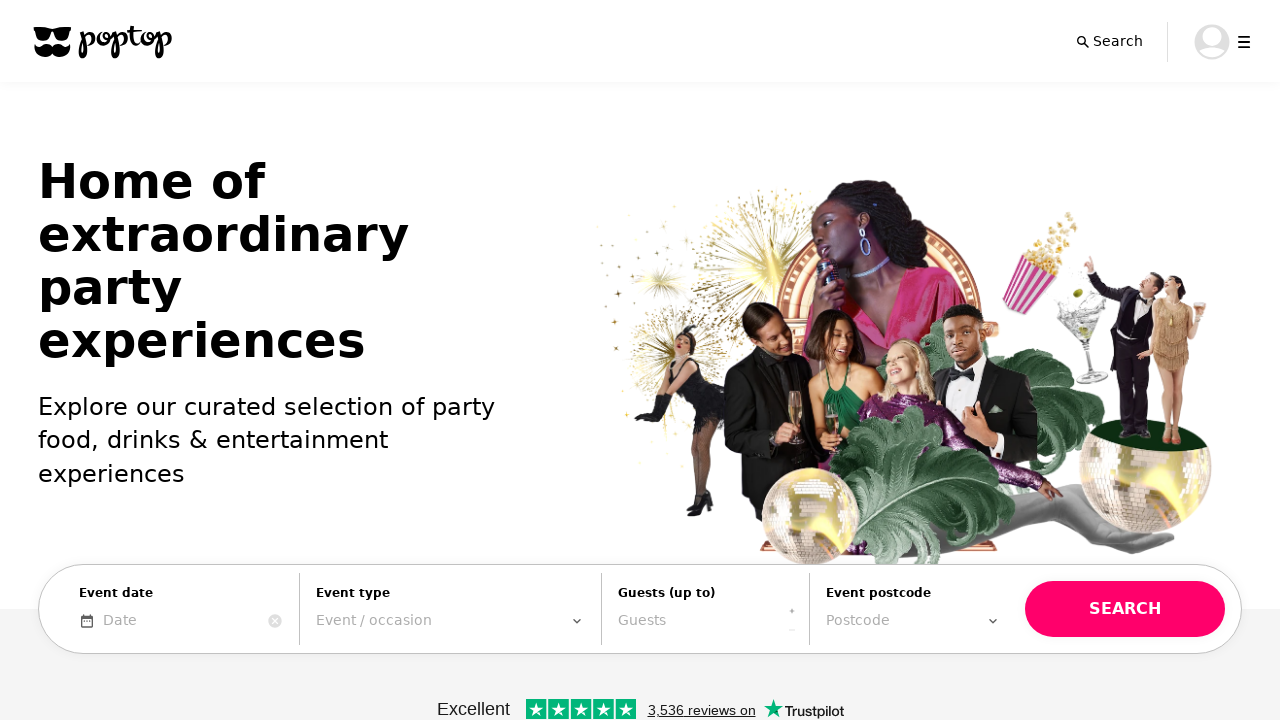

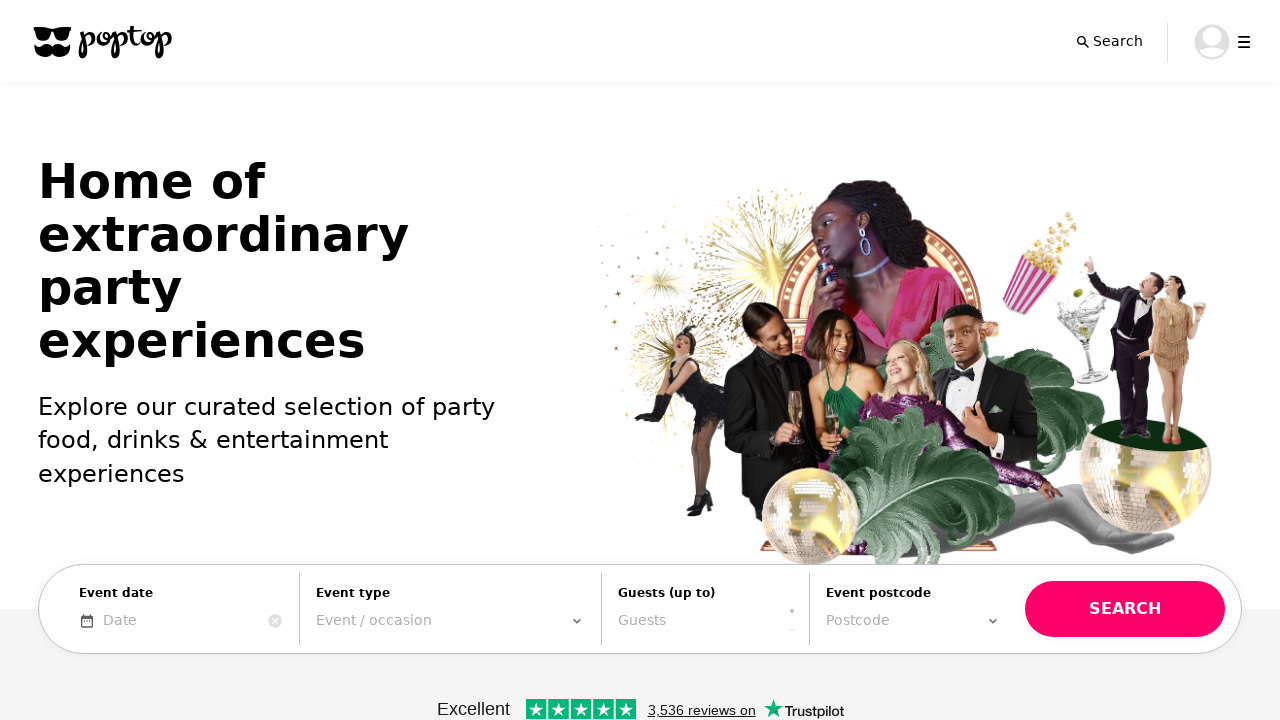